Navigates to an online math school website, verifies the logo is present, then navigates through the menu to access math practice exercises for arithmetic addition.

Starting URL: https://ru.onlinemschool.com/

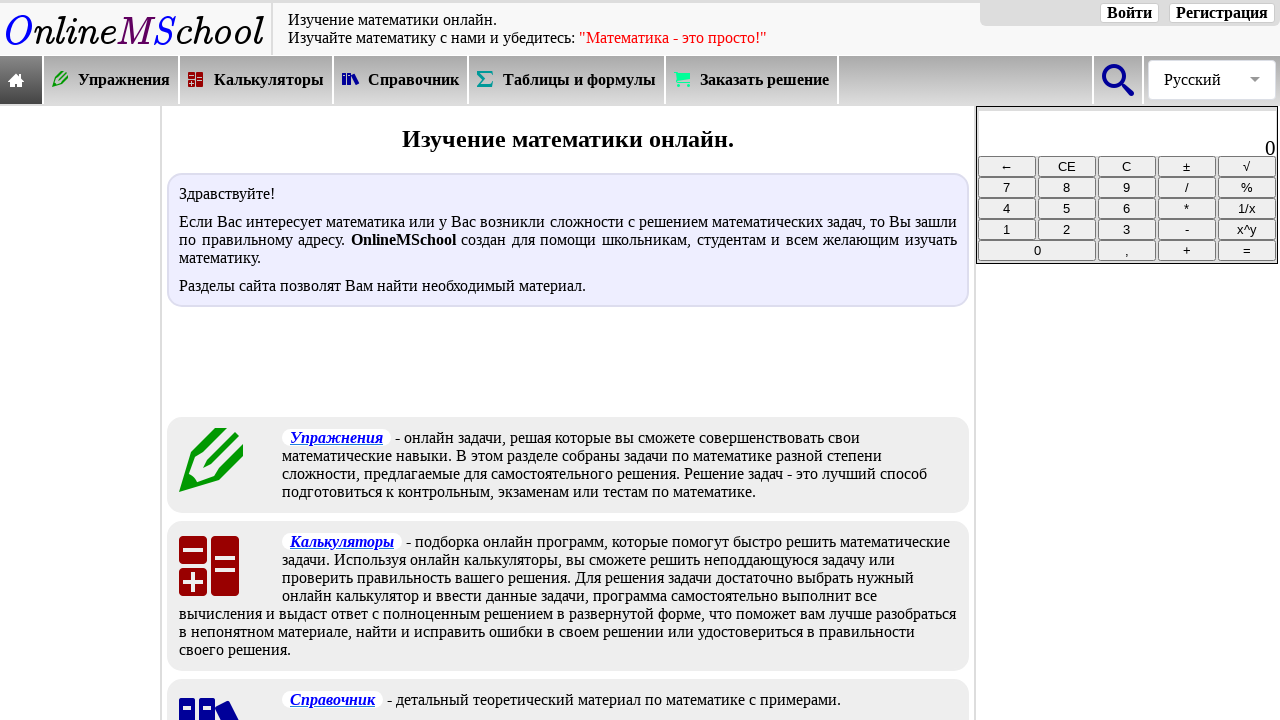

Logo header loaded and verified
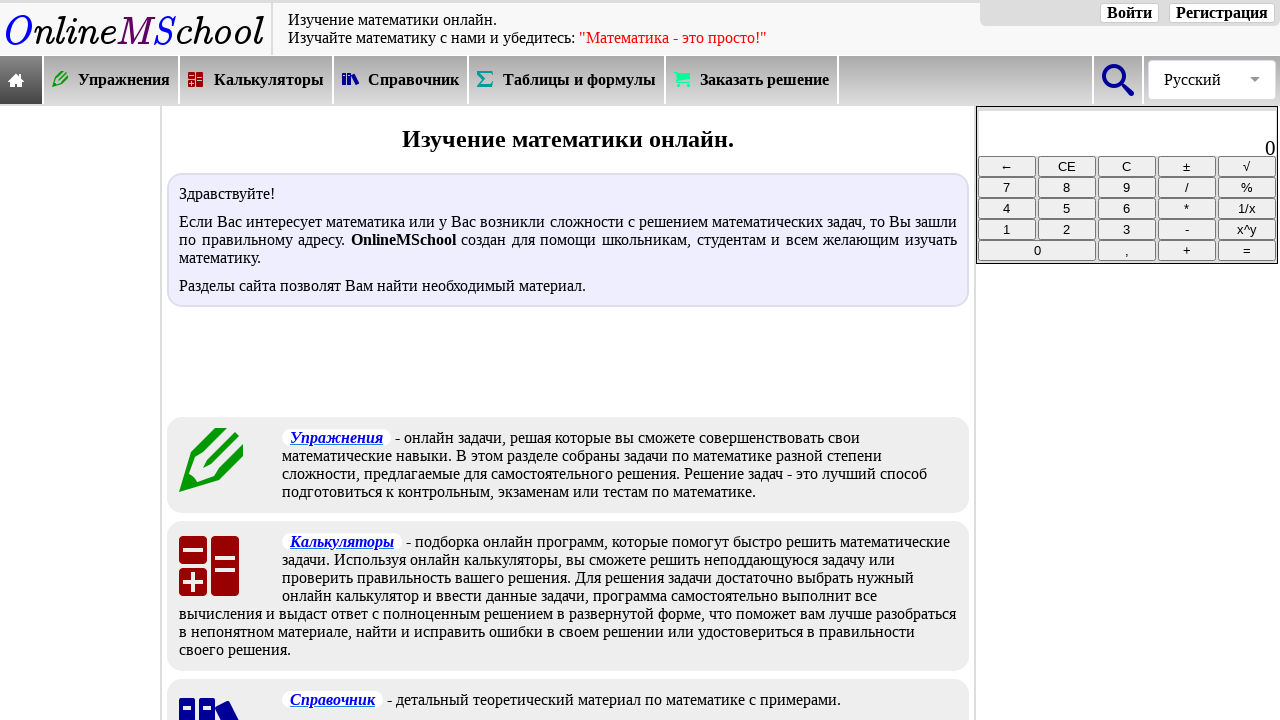

Definition content loaded
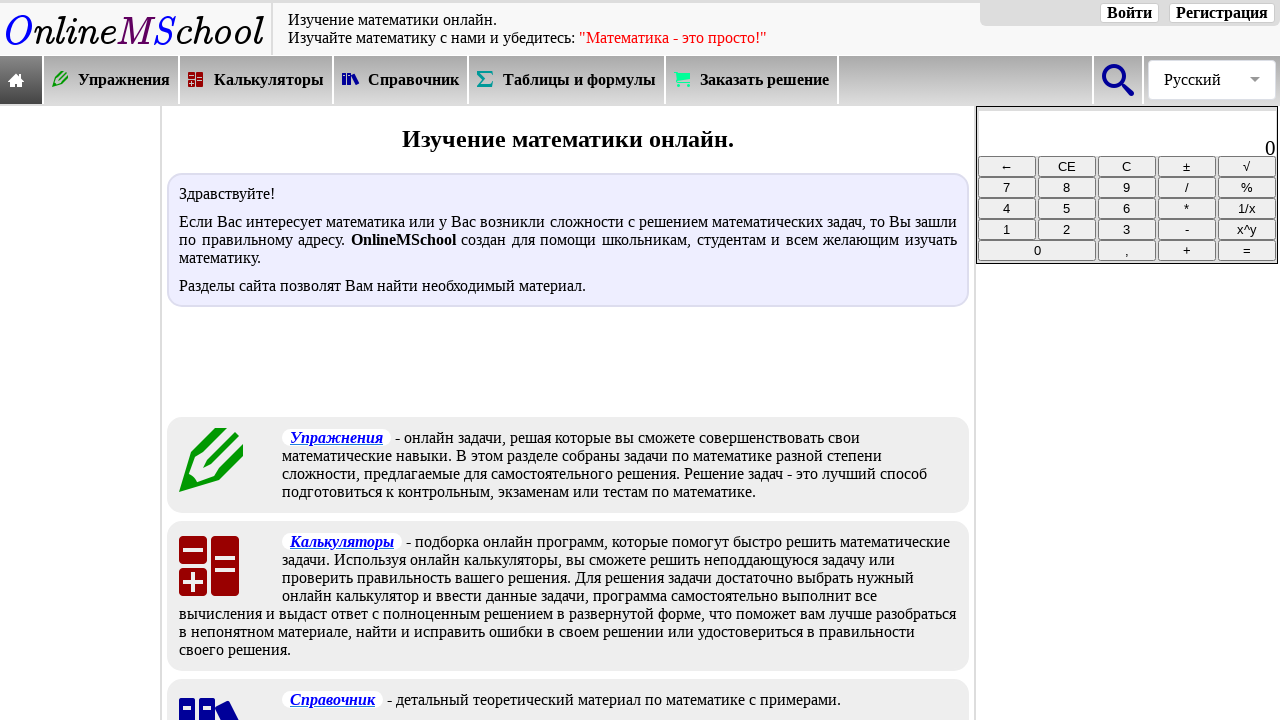

Clicked on math practice menu item at (112, 80) on div.oms_vmenu_cell[onclick*="go('ru.onlinemschool.com/math/practice/')"]
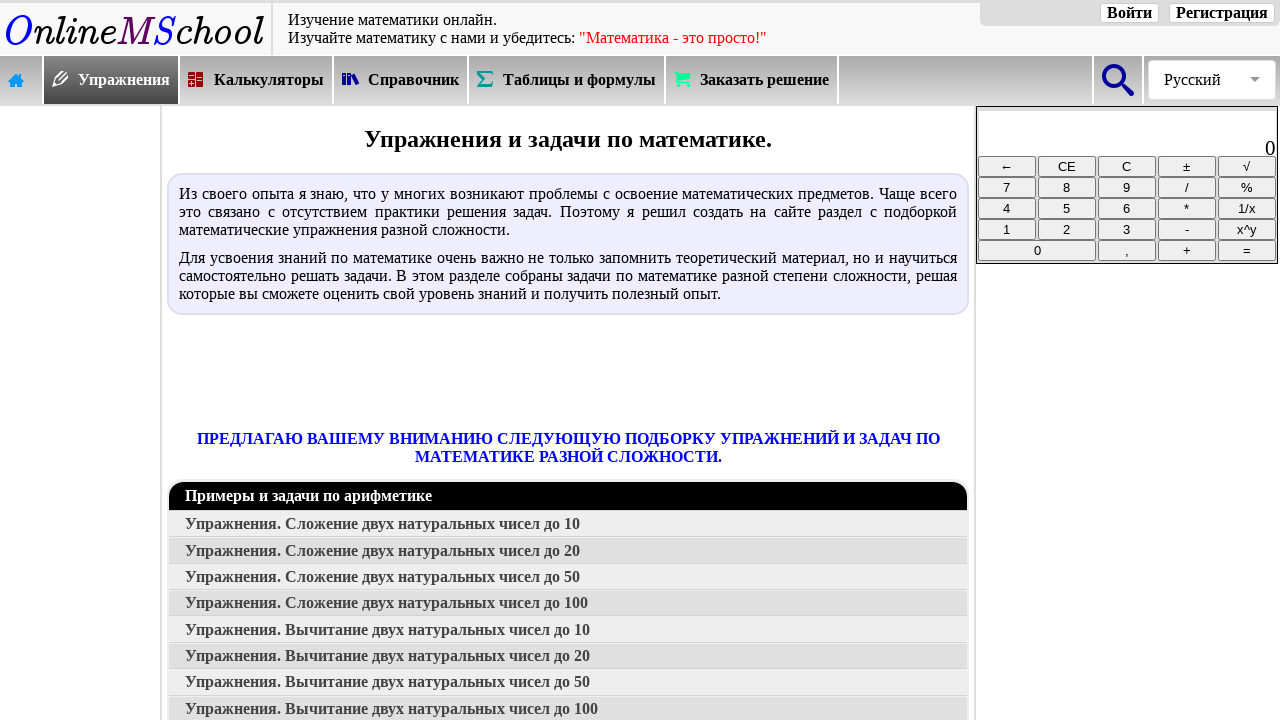

Clicked on arithmetic addition practice link at (568, 524) on a[href='//ru.onlinemschool.com/math/practice/arithmetic/addition_10/']
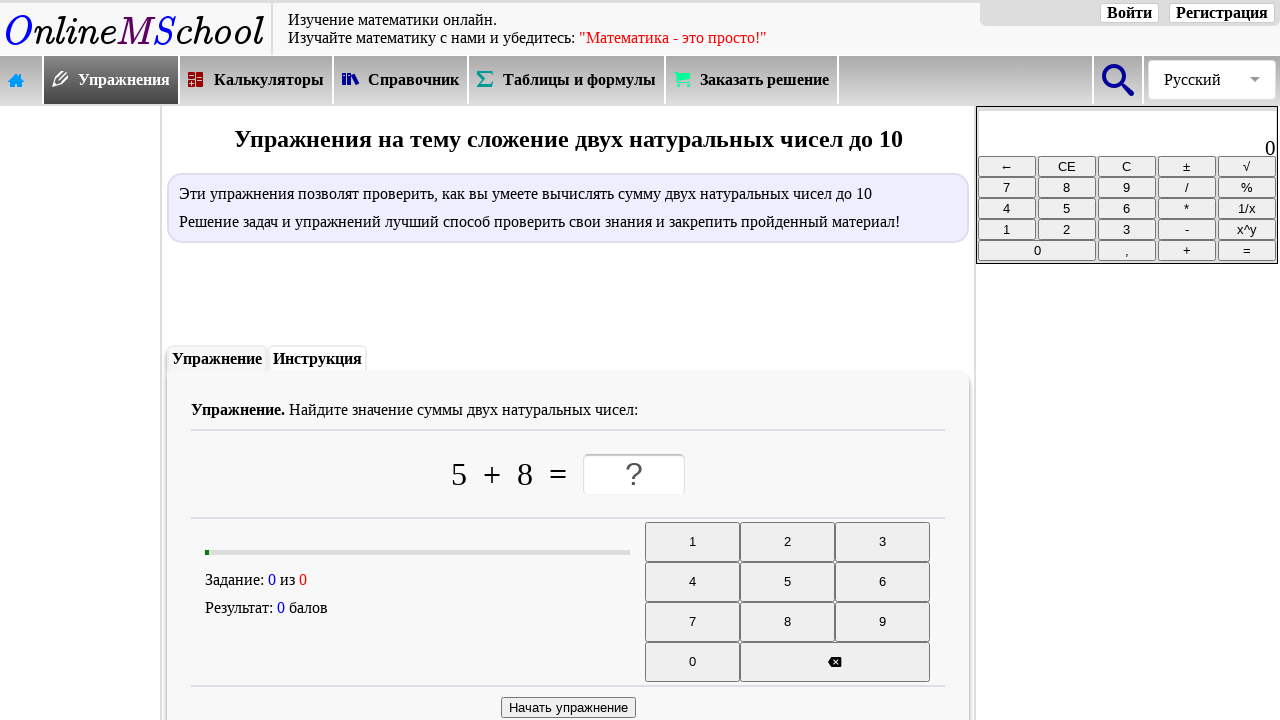

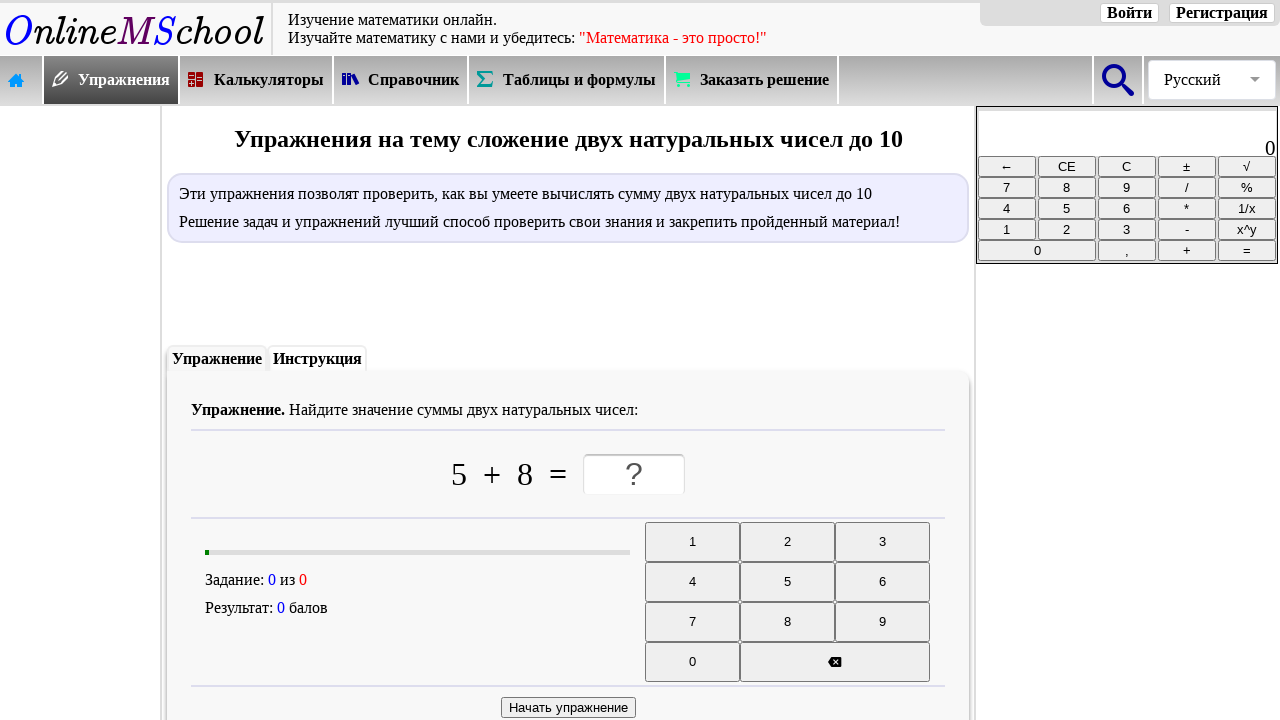